Tests JavaScript confirmation alert handling by clicking a button to trigger the alert, accepting it, and verifying the result message on the page.

Starting URL: http://the-internet.herokuapp.com/javascript_alerts

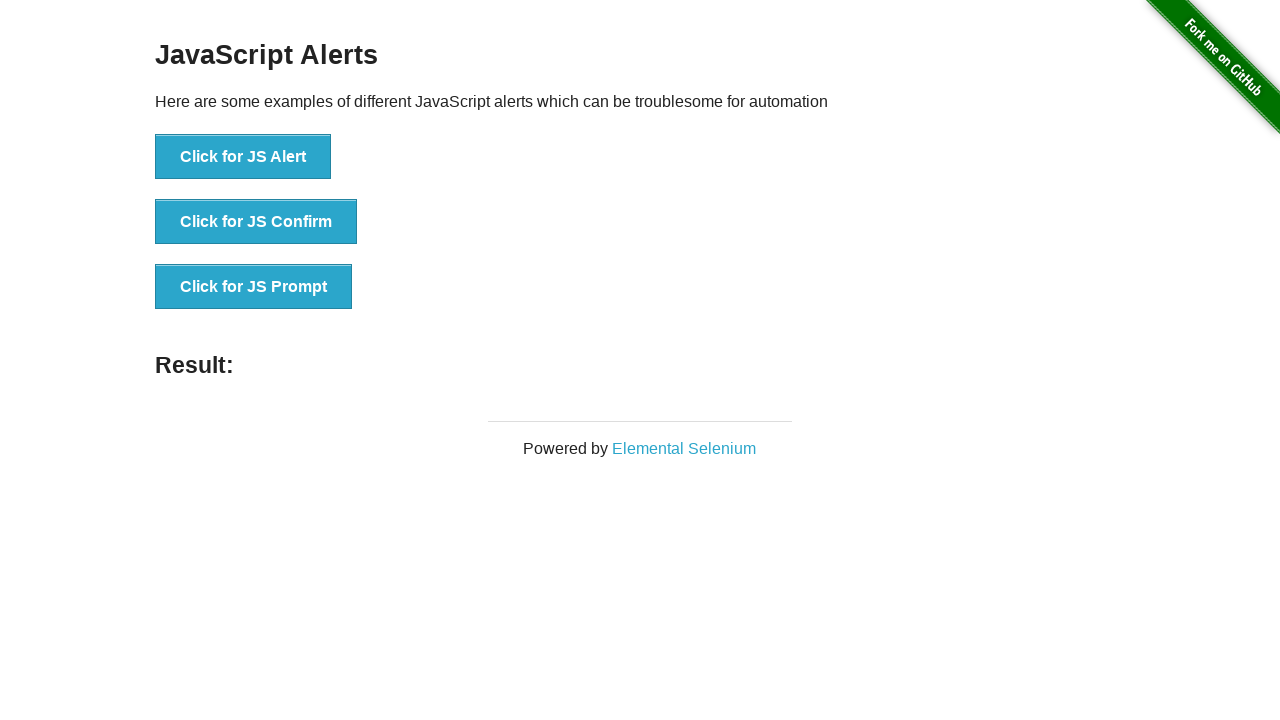

Clicked the second button to trigger JavaScript confirmation alert at (256, 222) on ul > li:nth-child(2) > button
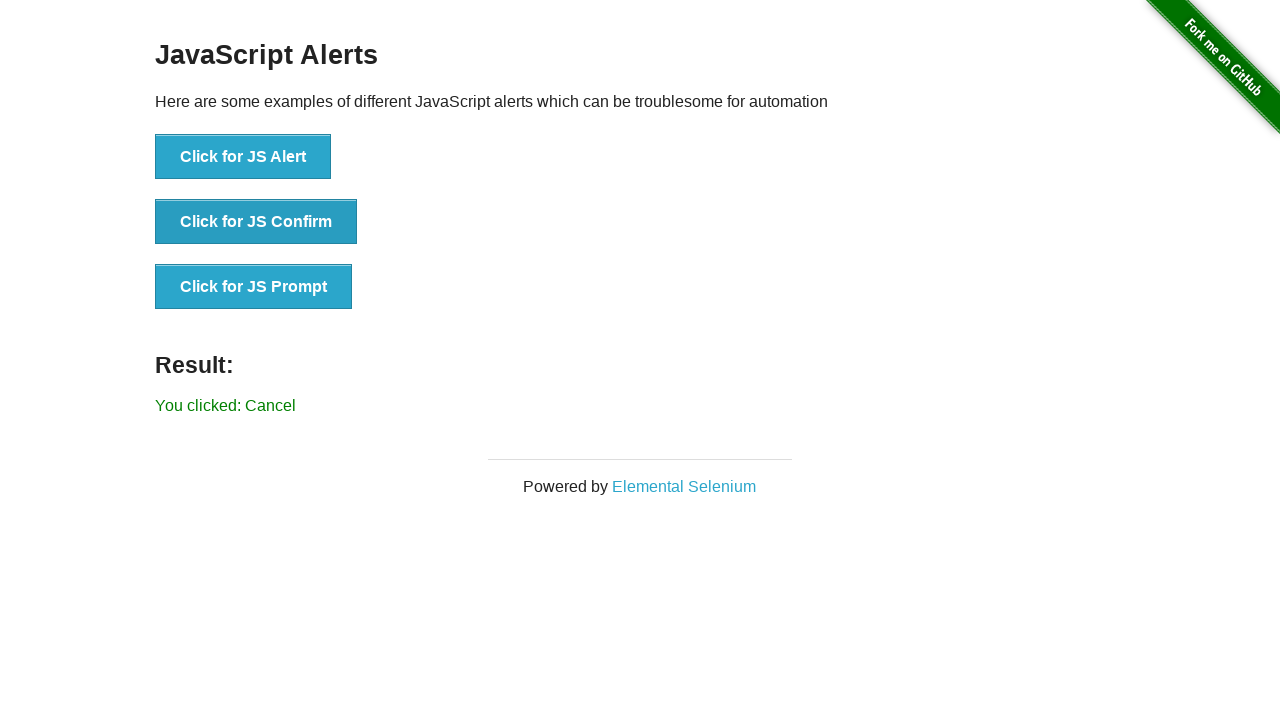

Set up dialog handler to accept confirmation alerts
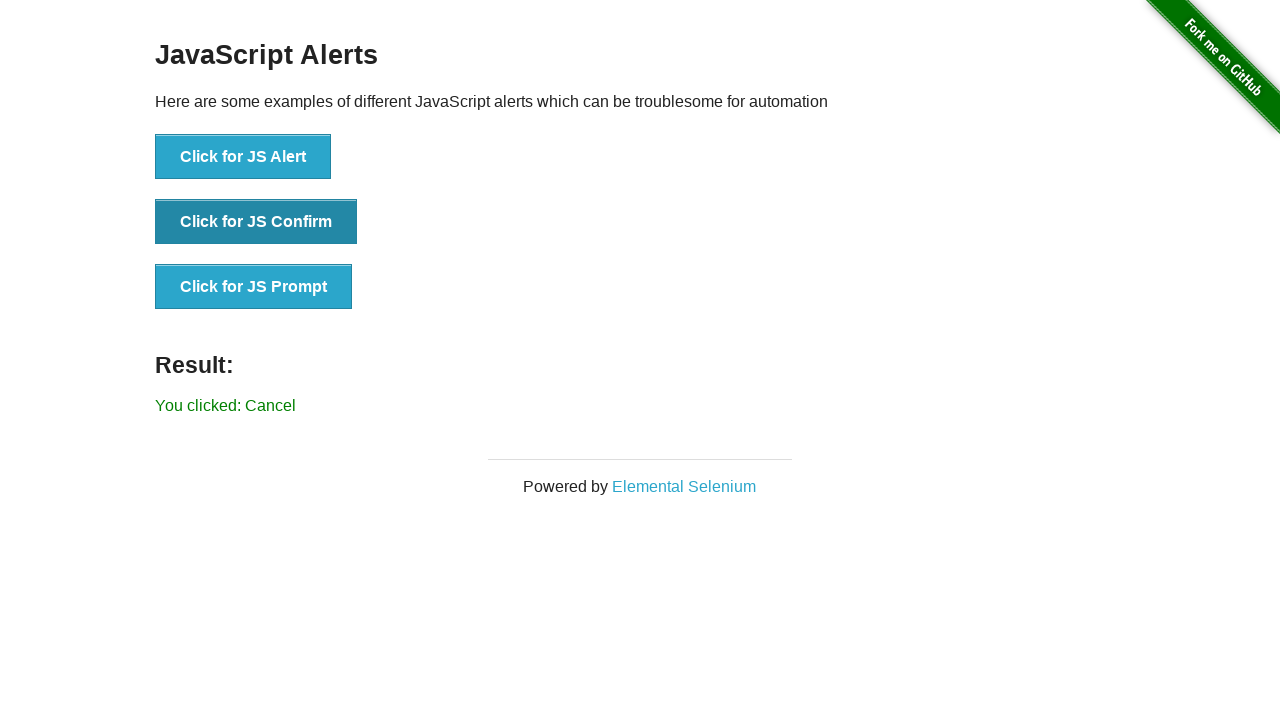

Re-clicked the second button to trigger dialog with handler in place at (256, 222) on ul > li:nth-child(2) > button
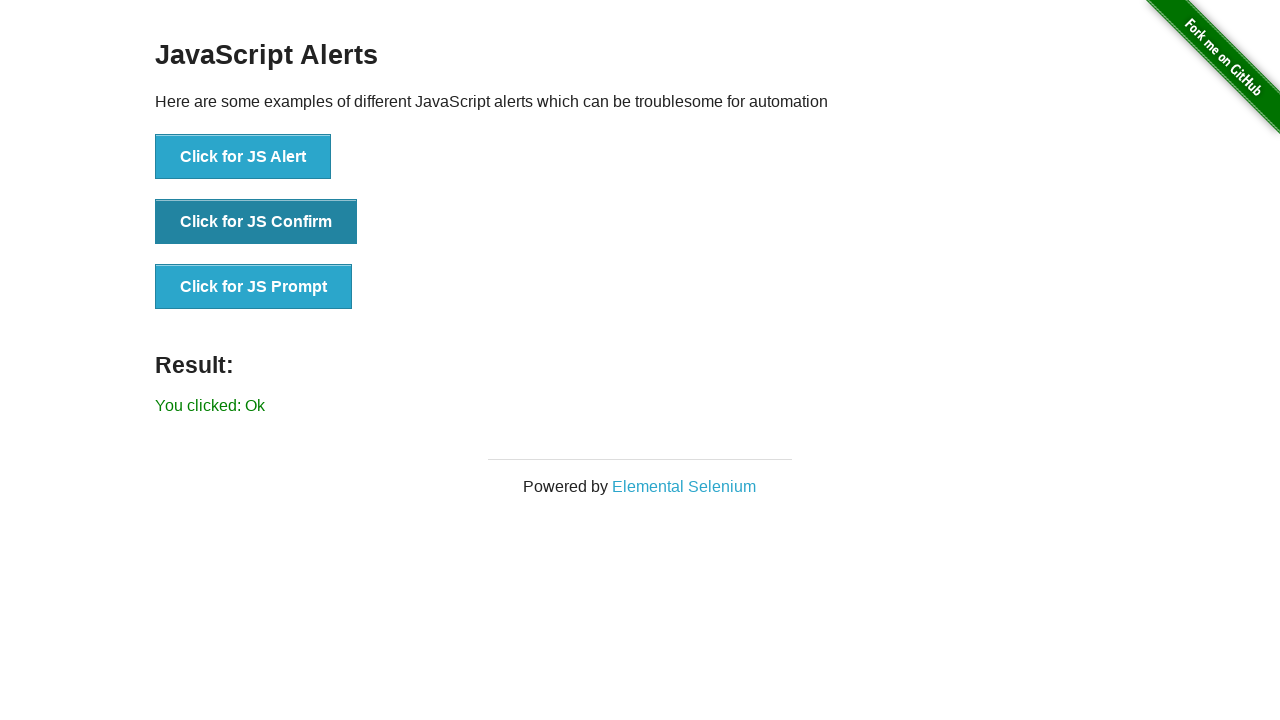

Result message element loaded
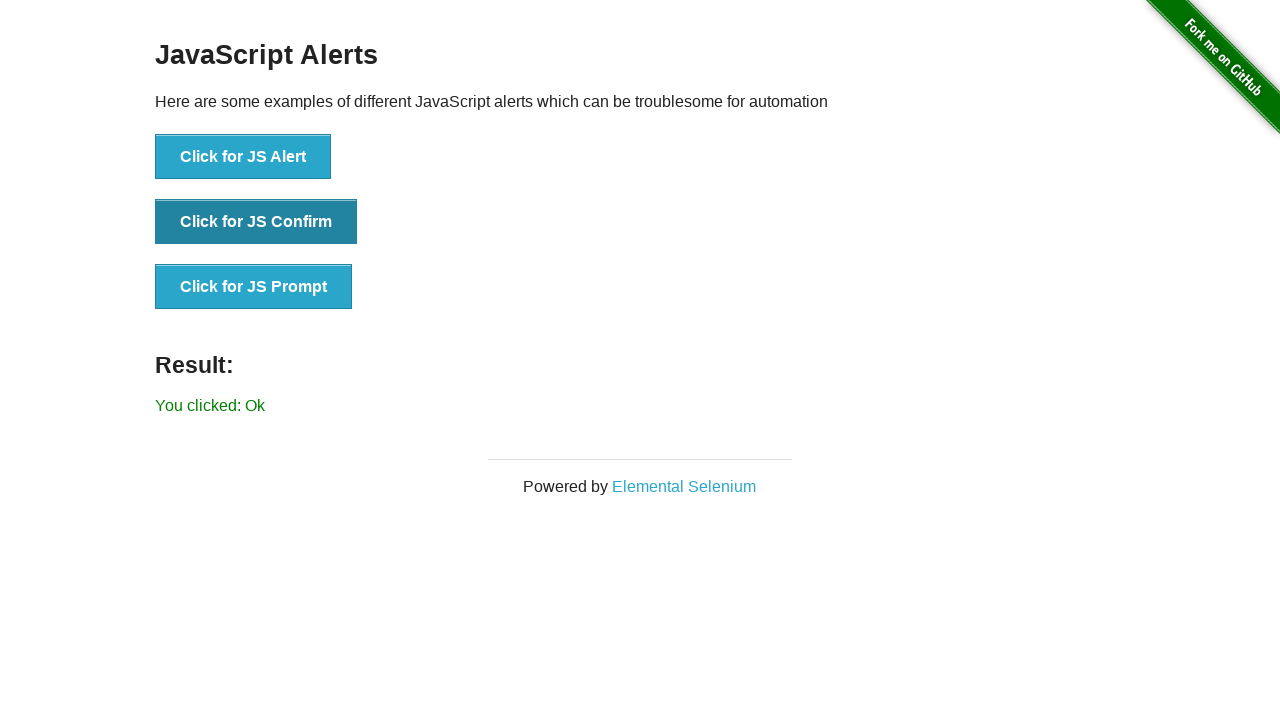

Retrieved result text: 'You clicked: Ok'
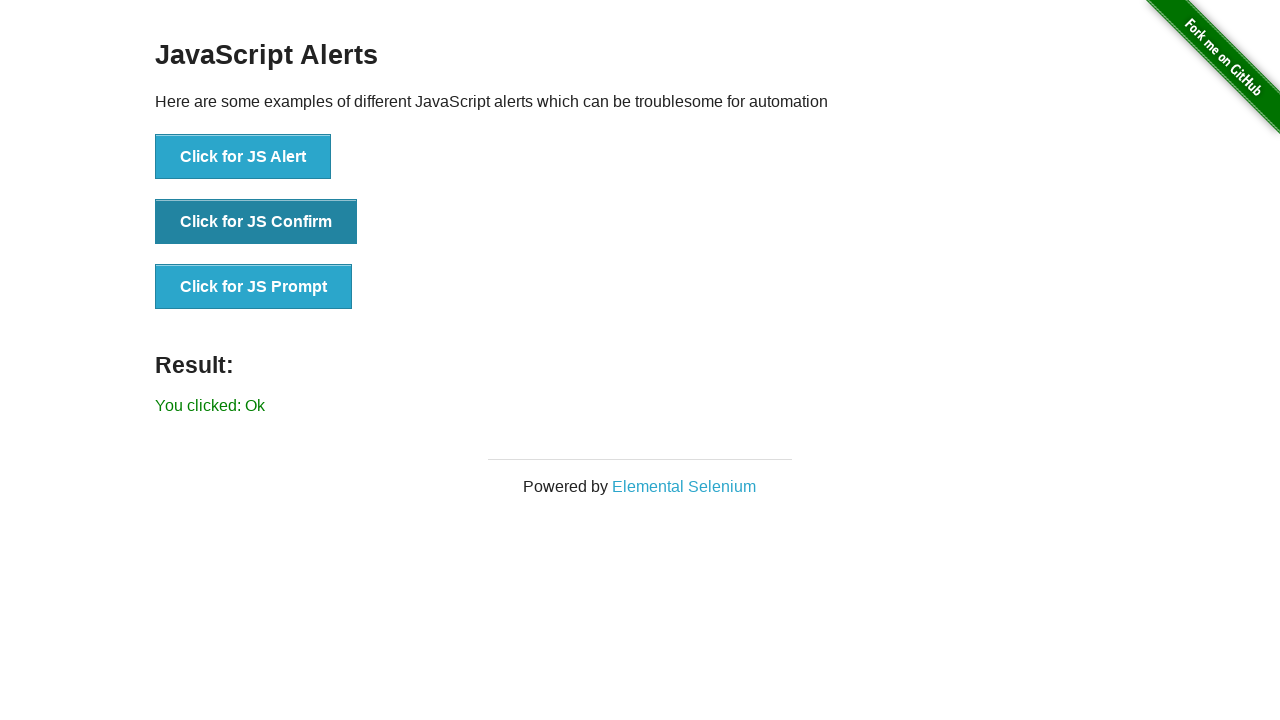

Verified result text matches expected value 'You clicked: Ok'
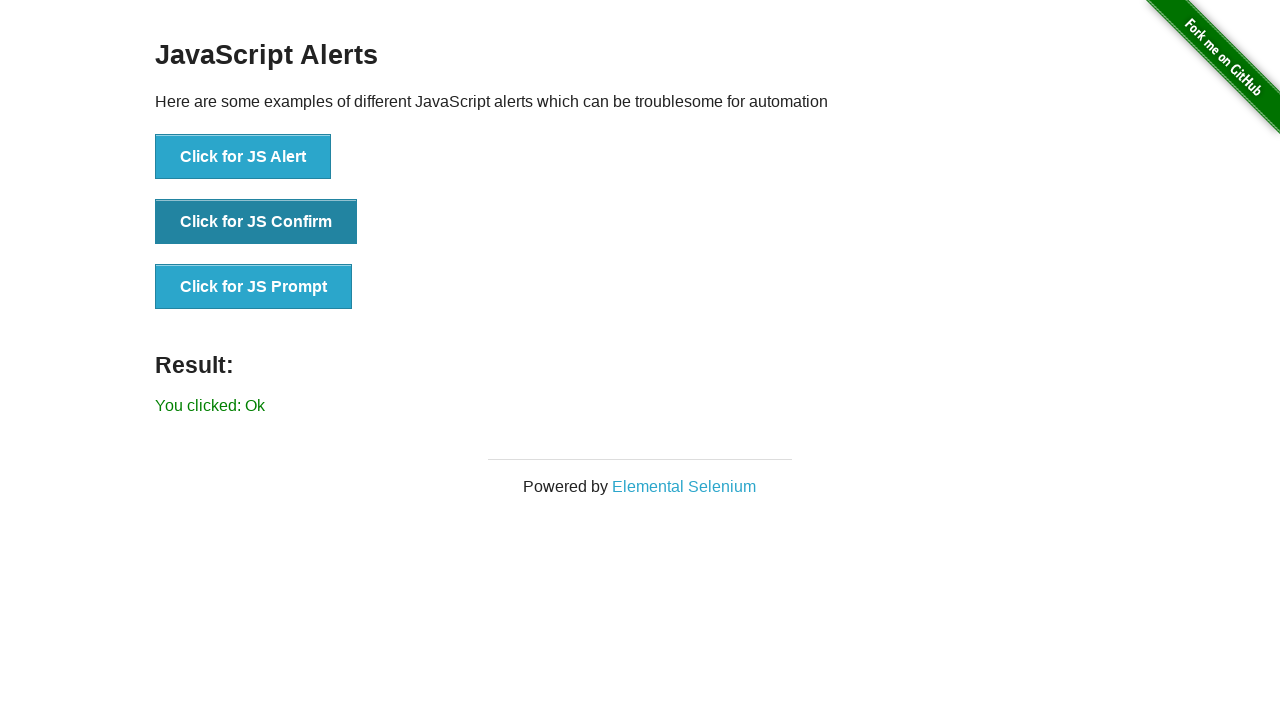

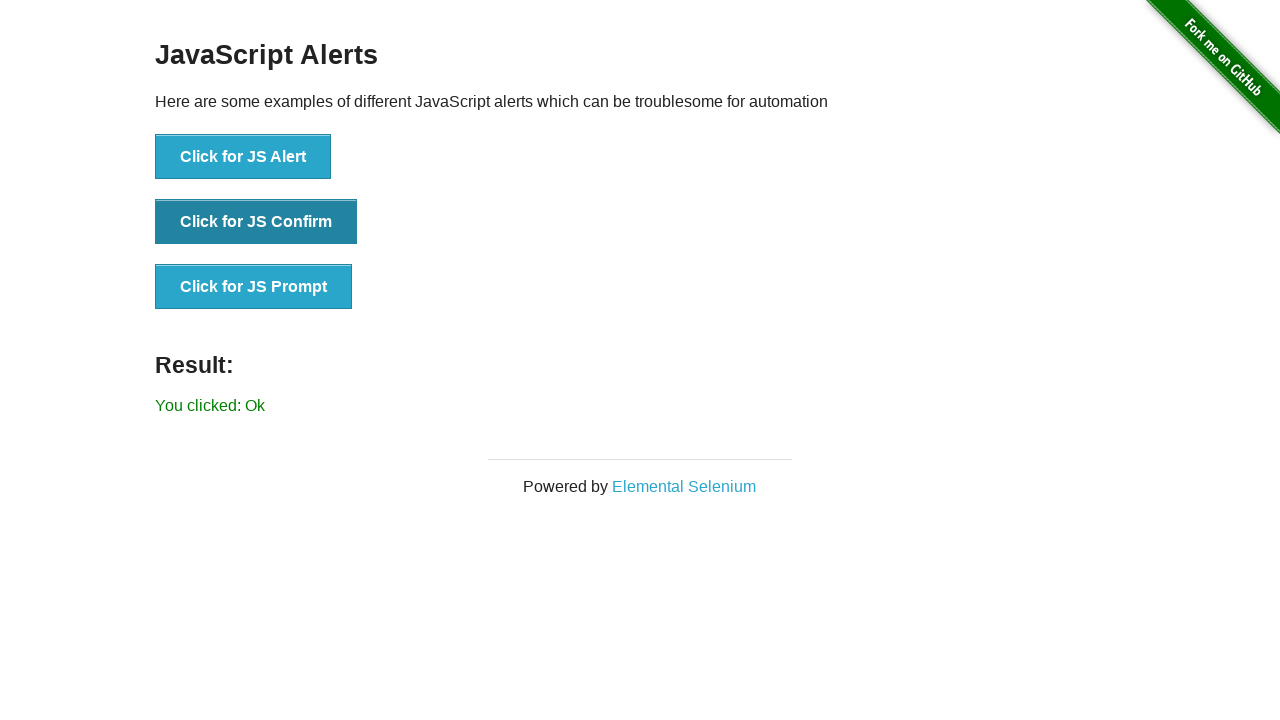